Tests window switching functionality by clicking a link that opens a child window, extracting text from it, and using that text back in the parent window

Starting URL: https://rahulshettyacademy.com/loginpagePractise/#

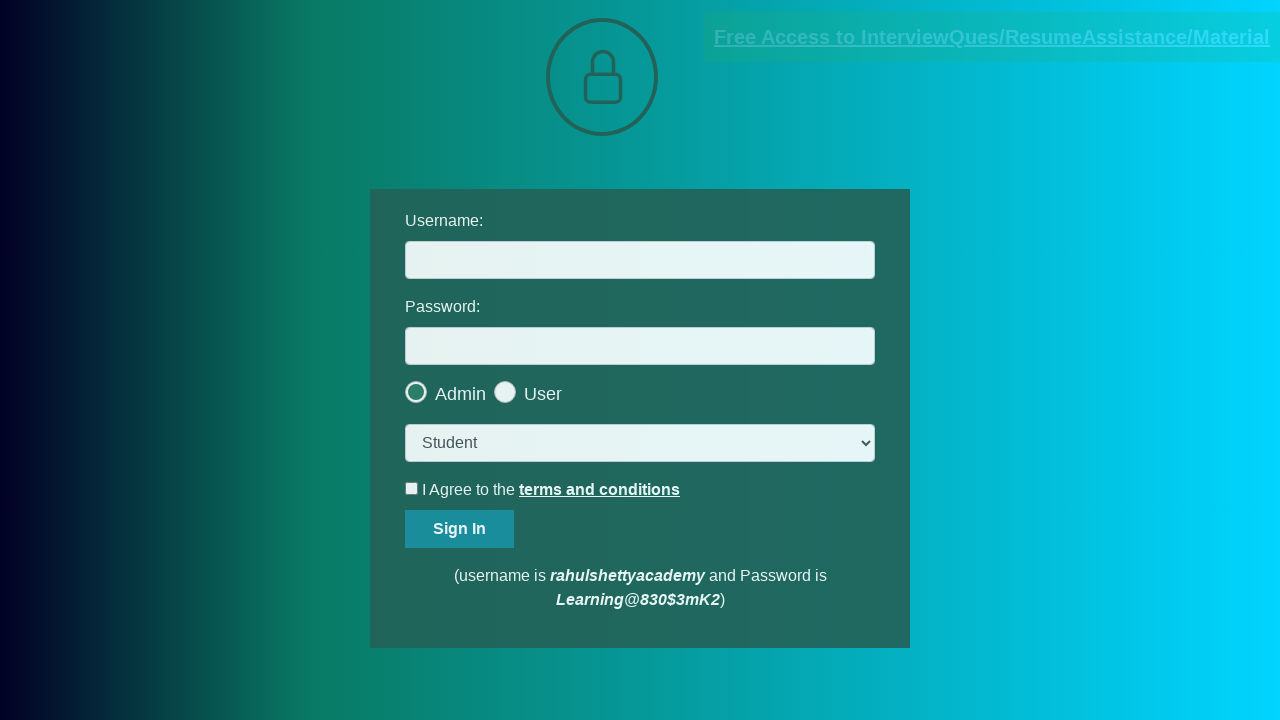

Clicked blinking text link to open child window at (992, 37) on .blinkingText
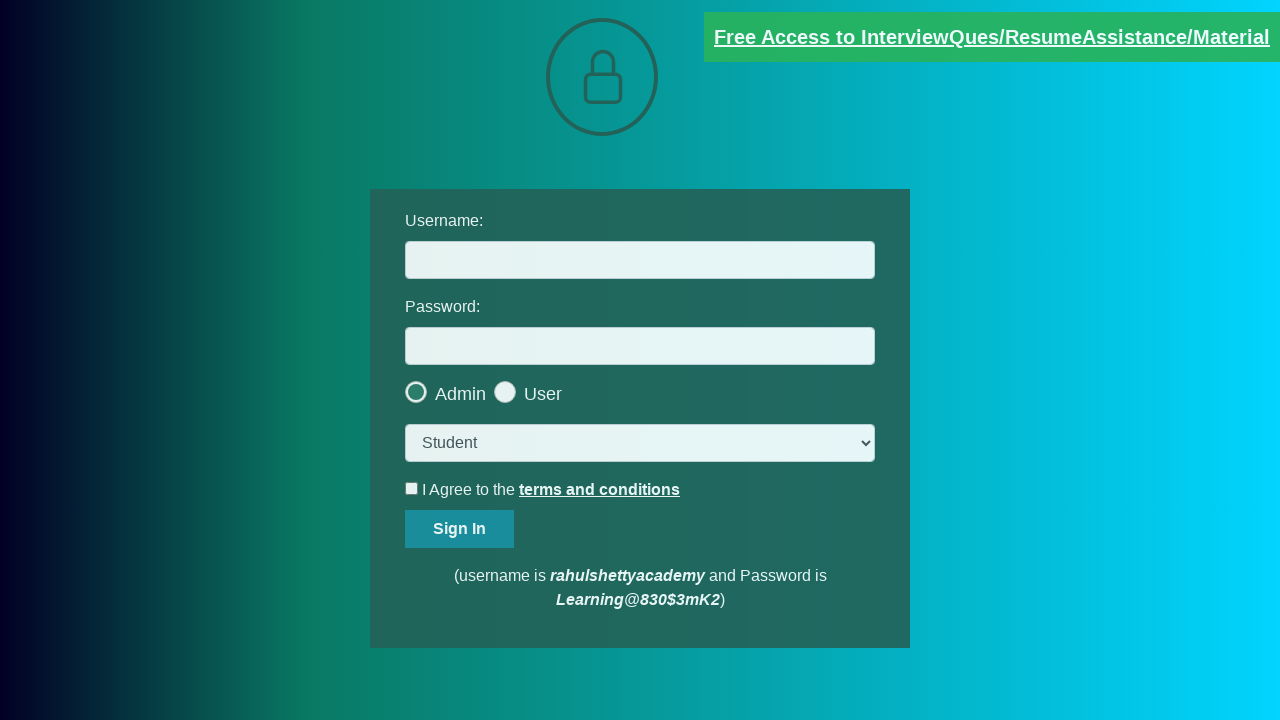

Child window opened and captured
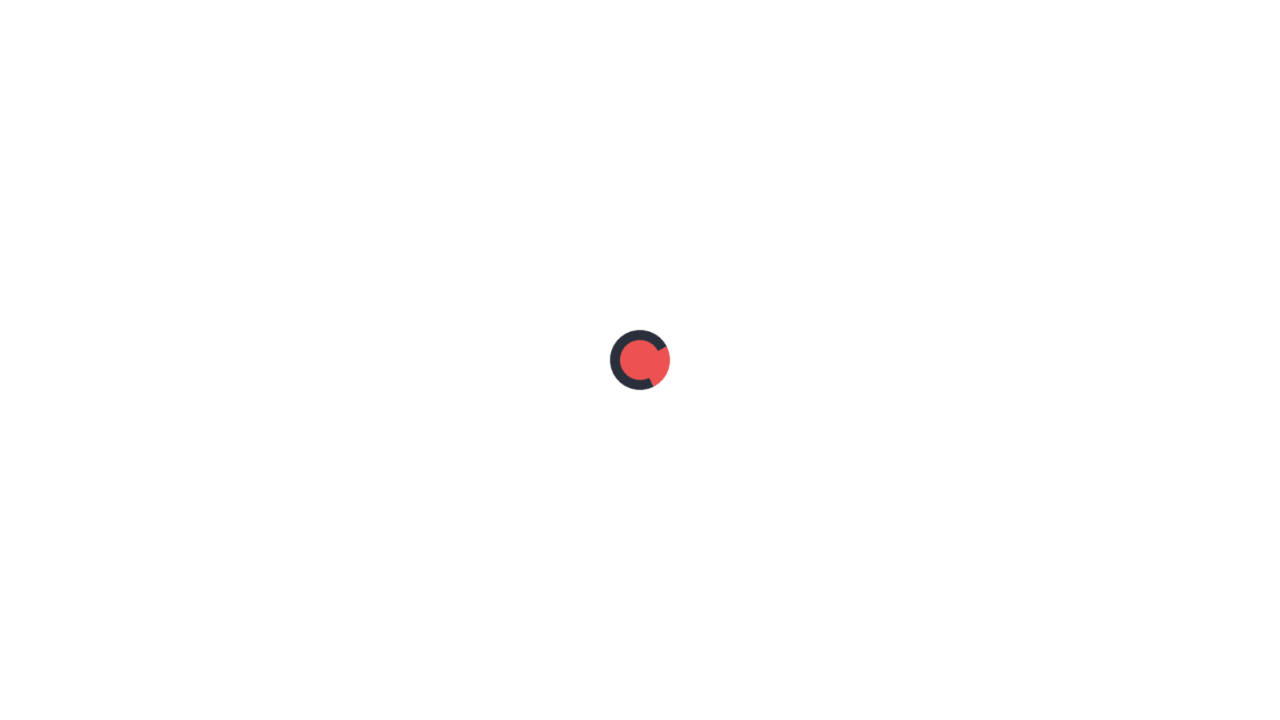

Extracted text content from child window
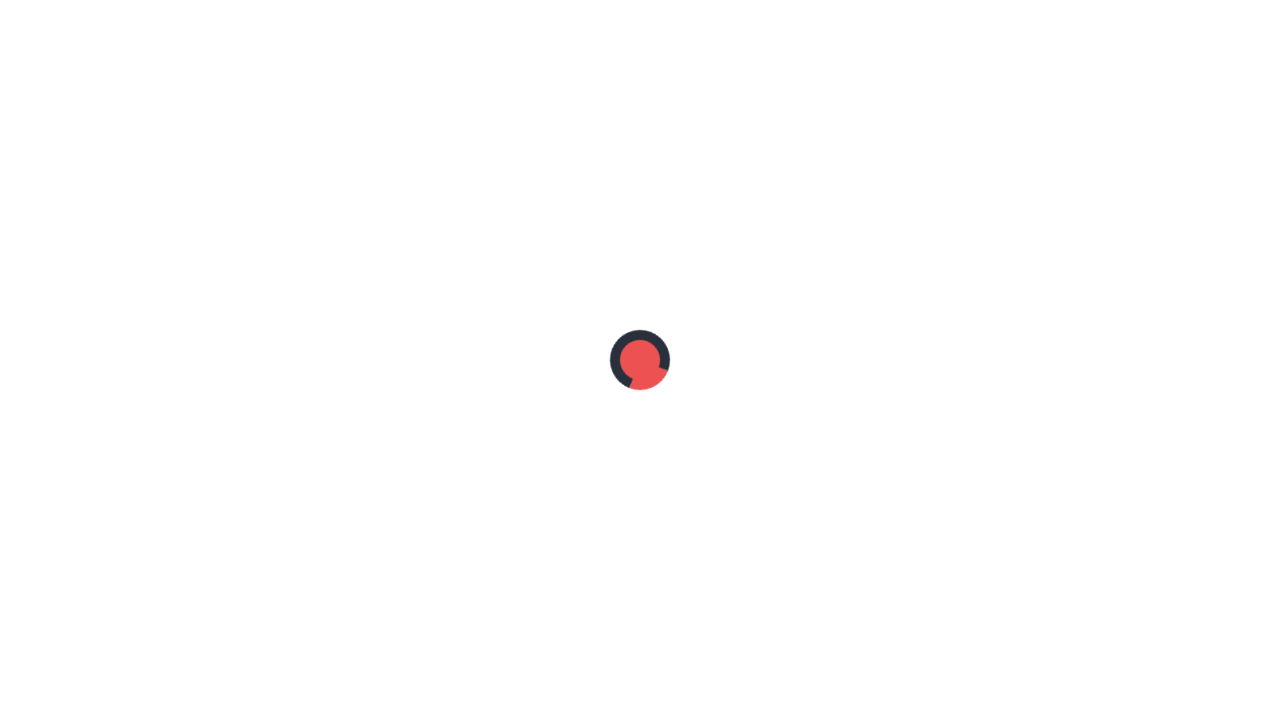

Parsed email address from text: mentor@rahulshettyacademy.com
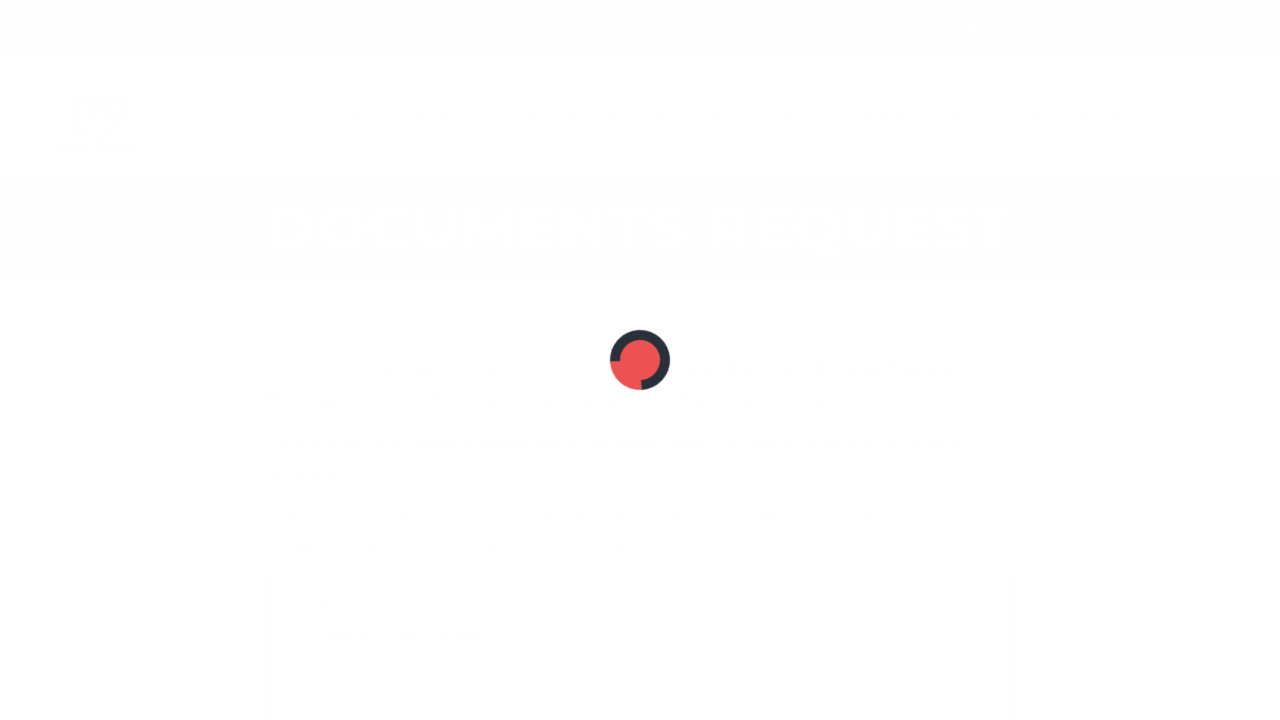

Filled username field in parent window with extracted email: mentor@rahulshettyacademy.com on #username
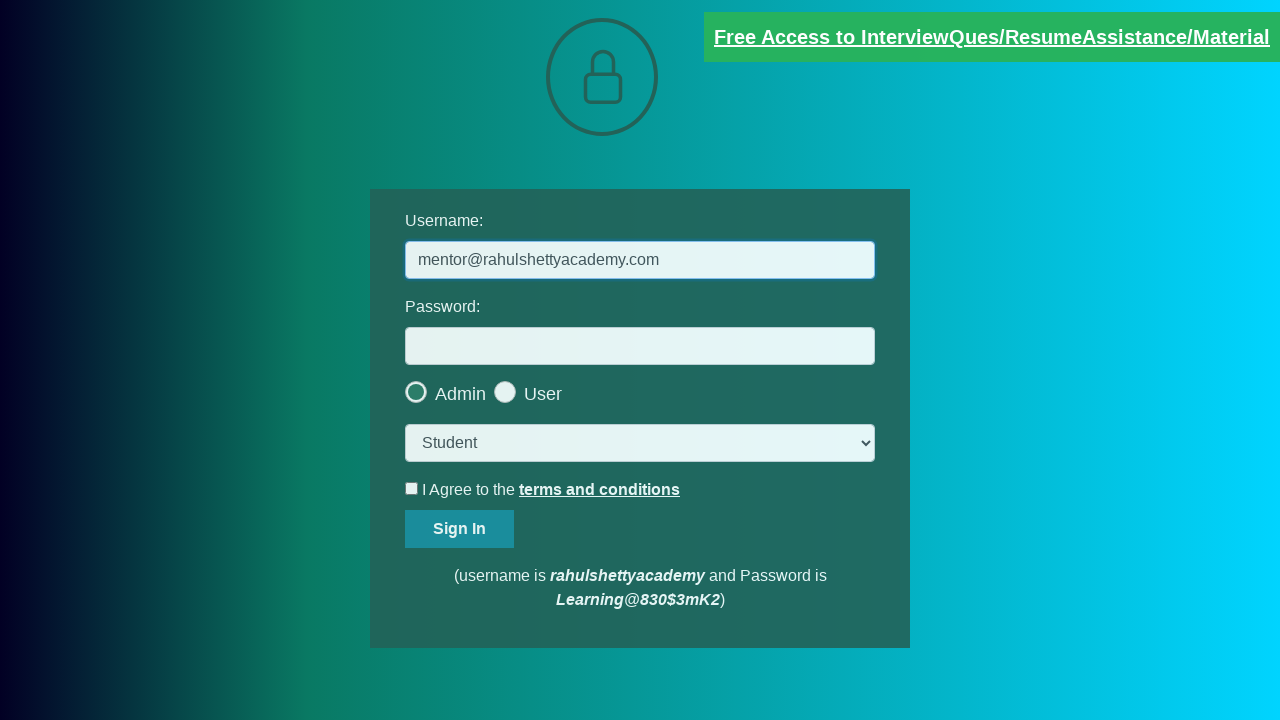

Closed child window
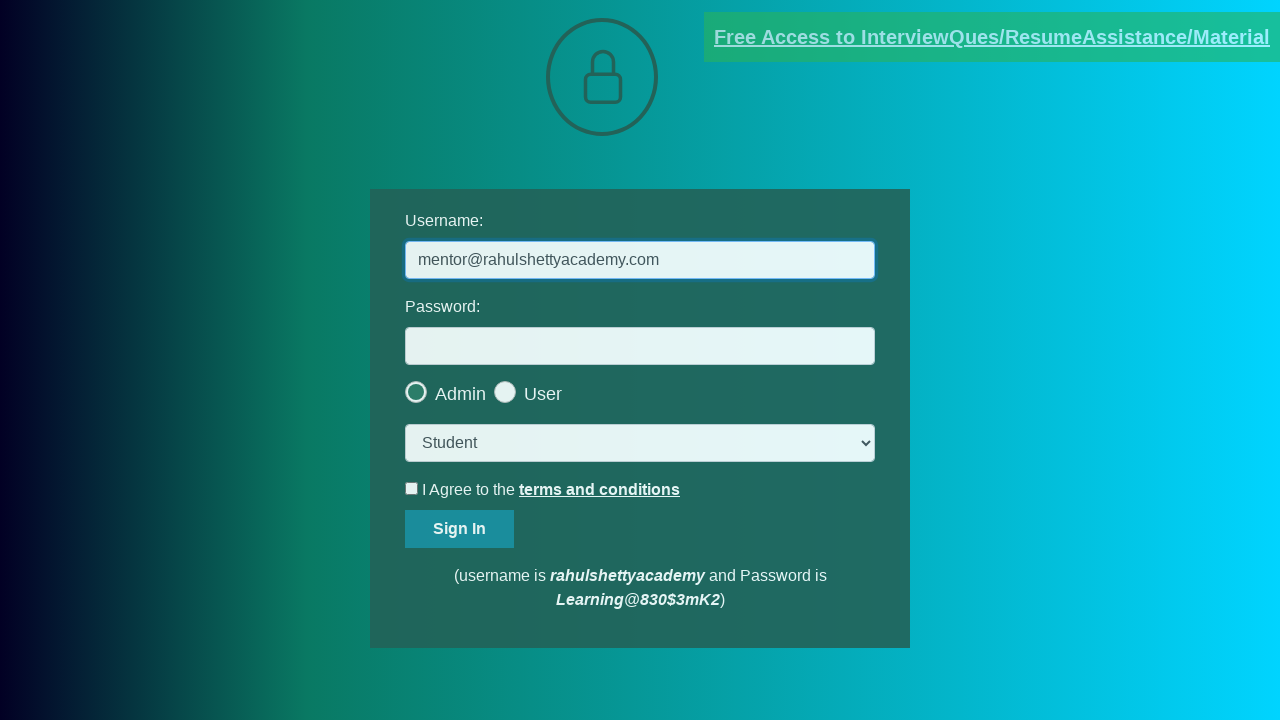

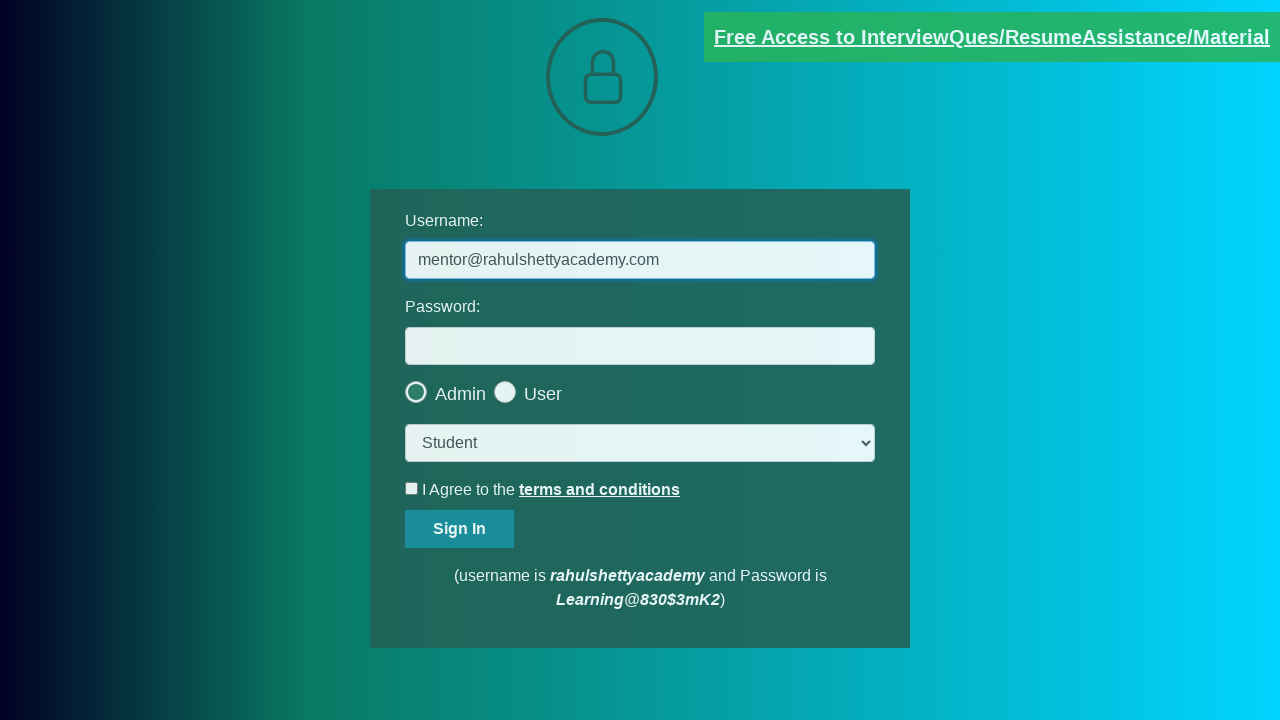